Tests flight booking dropdown functionality by selecting origin and destination stations from dynamic dropdowns and picking the default date

Starting URL: https://rahulshettyacademy.com/dropdownsPractise/

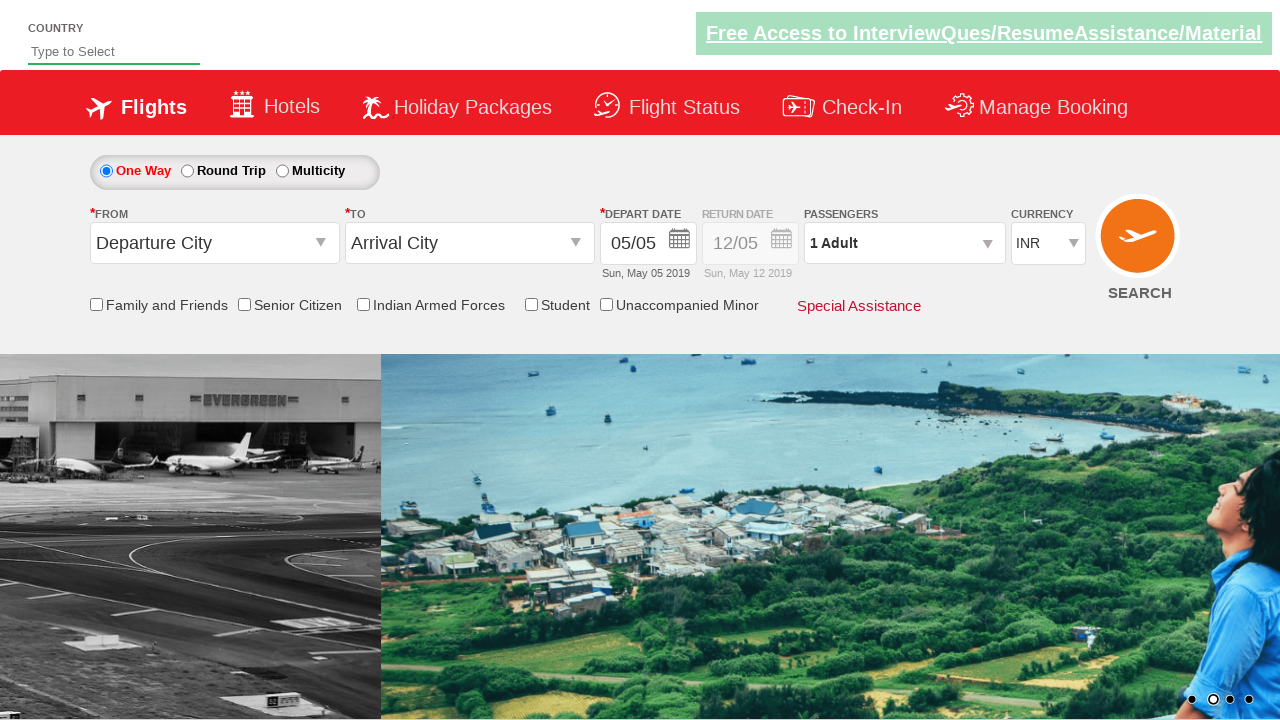

Clicked origin station dropdown at (214, 243) on input#ctl00_mainContent_ddl_originStation1_CTXT
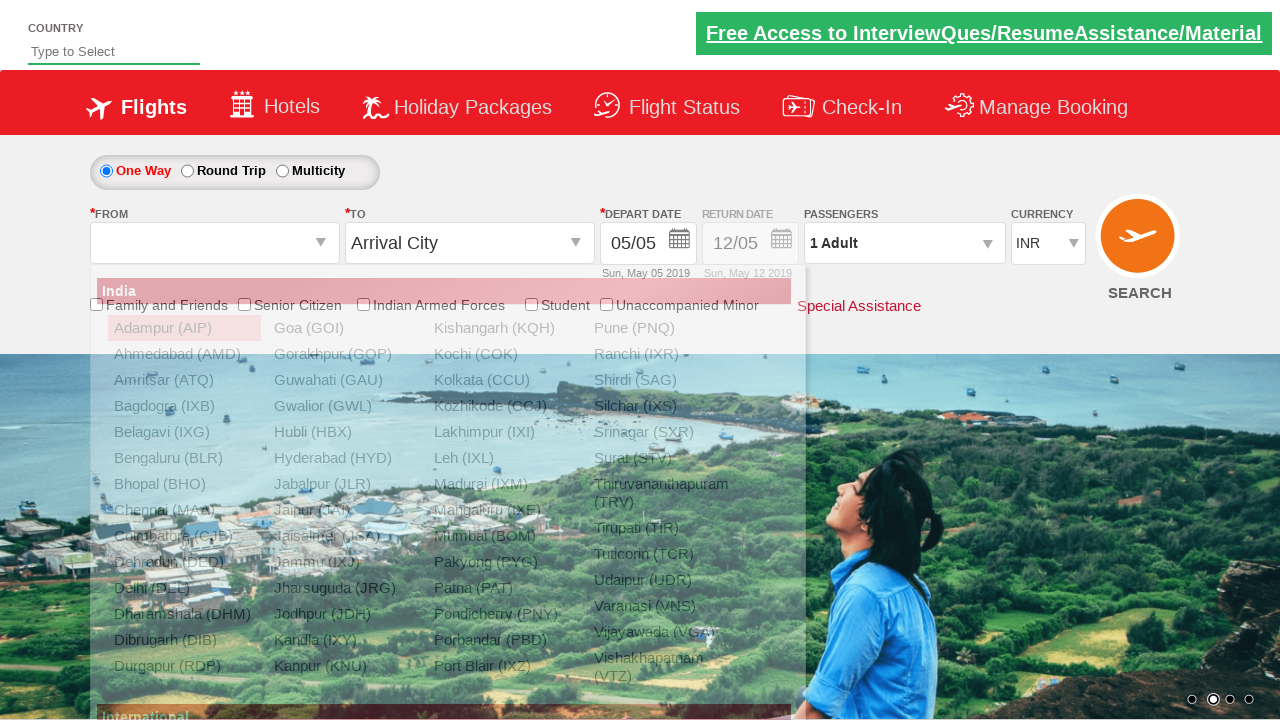

Selected IXG as origin station at (184, 432) on a[value='IXG']
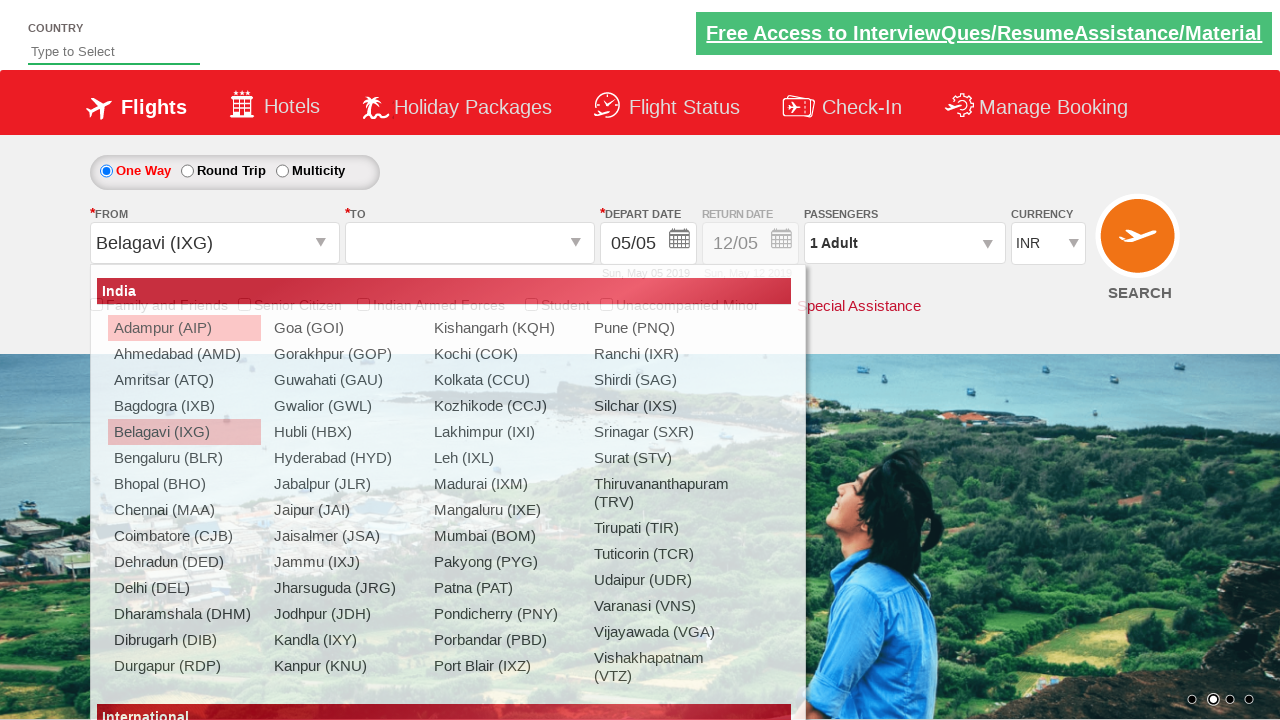

Waited 2 seconds for destination dropdown to be ready
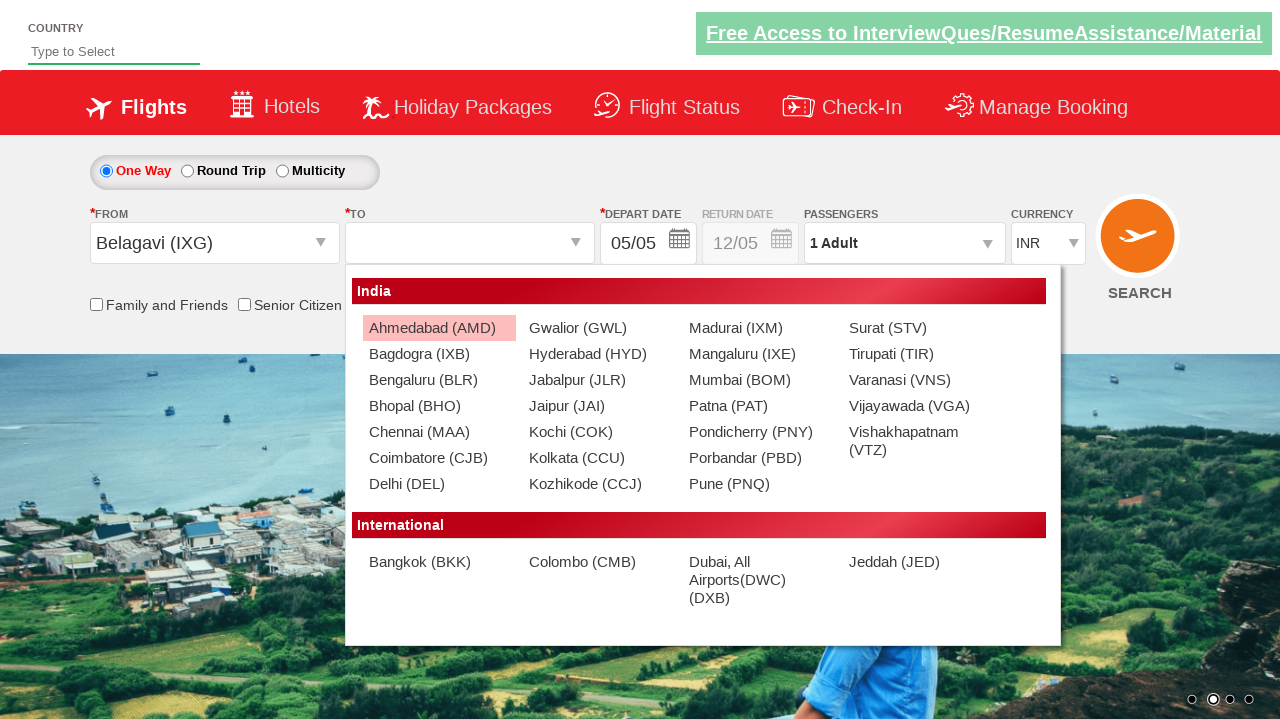

Selected GWL as destination station at (599, 328) on (//a[@value='GWL'])[2]
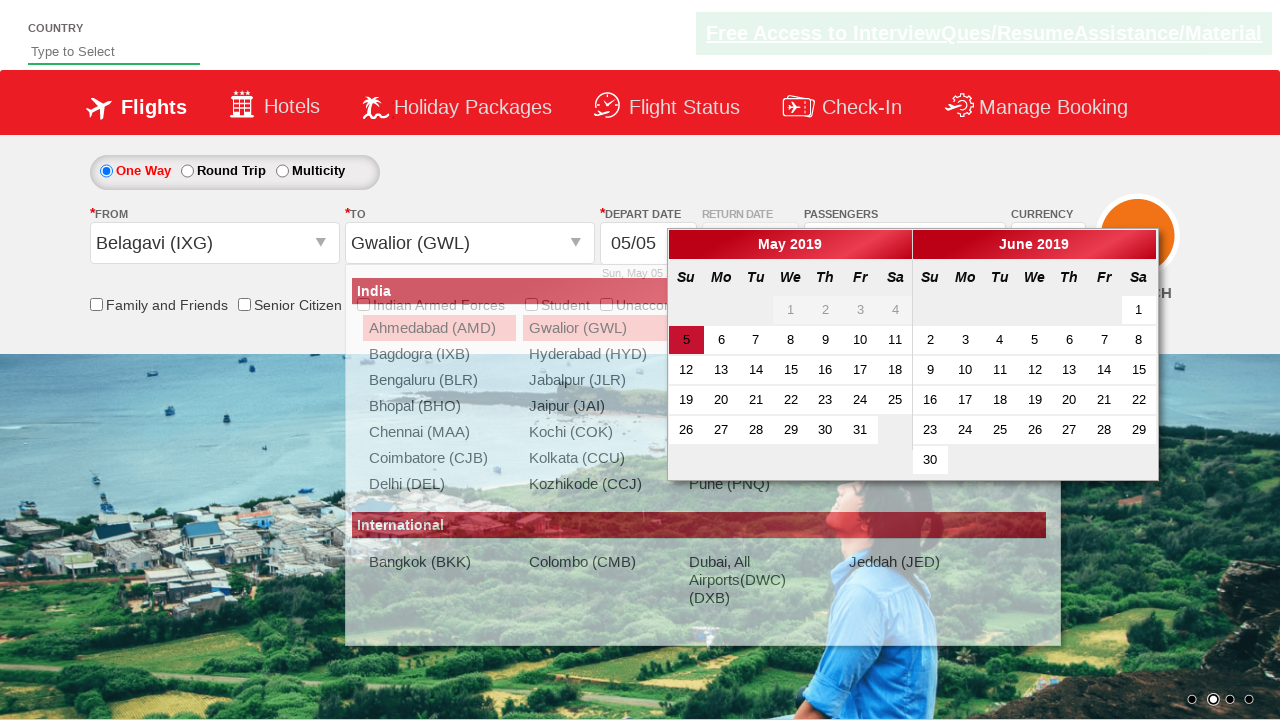

Selected default active date for flight booking at (686, 340) on a.ui-state-default.ui-state-active
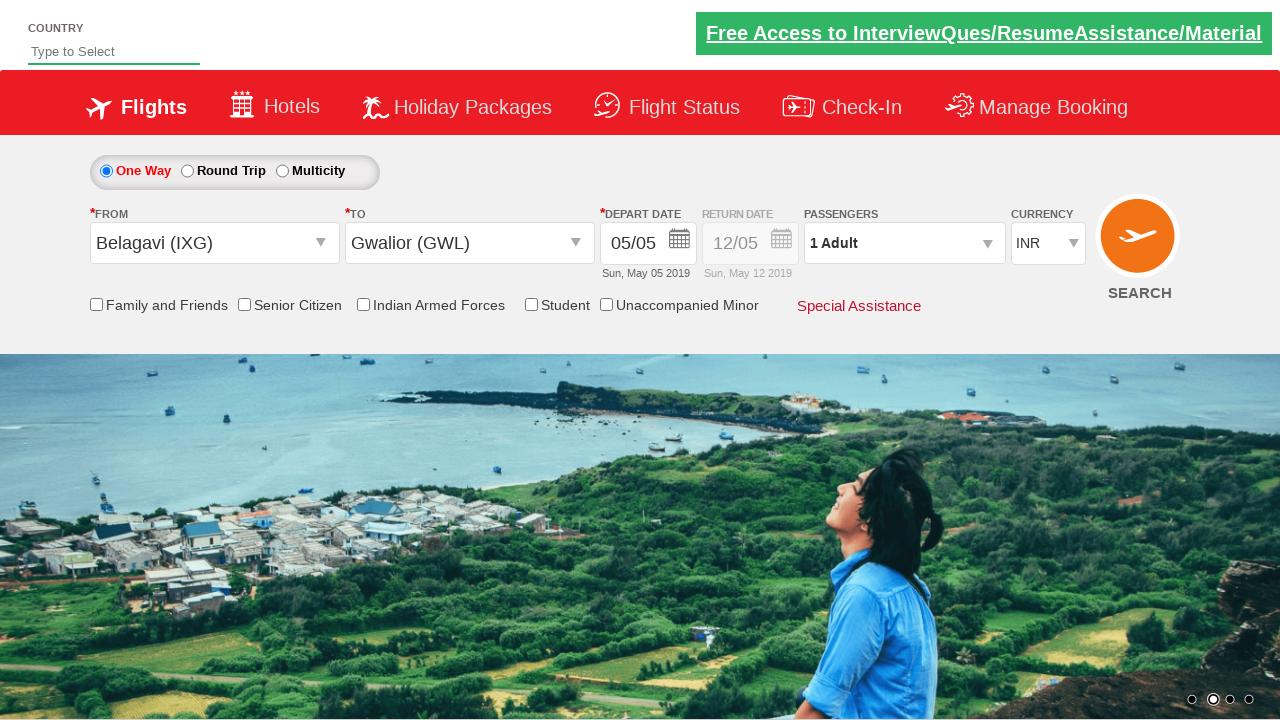

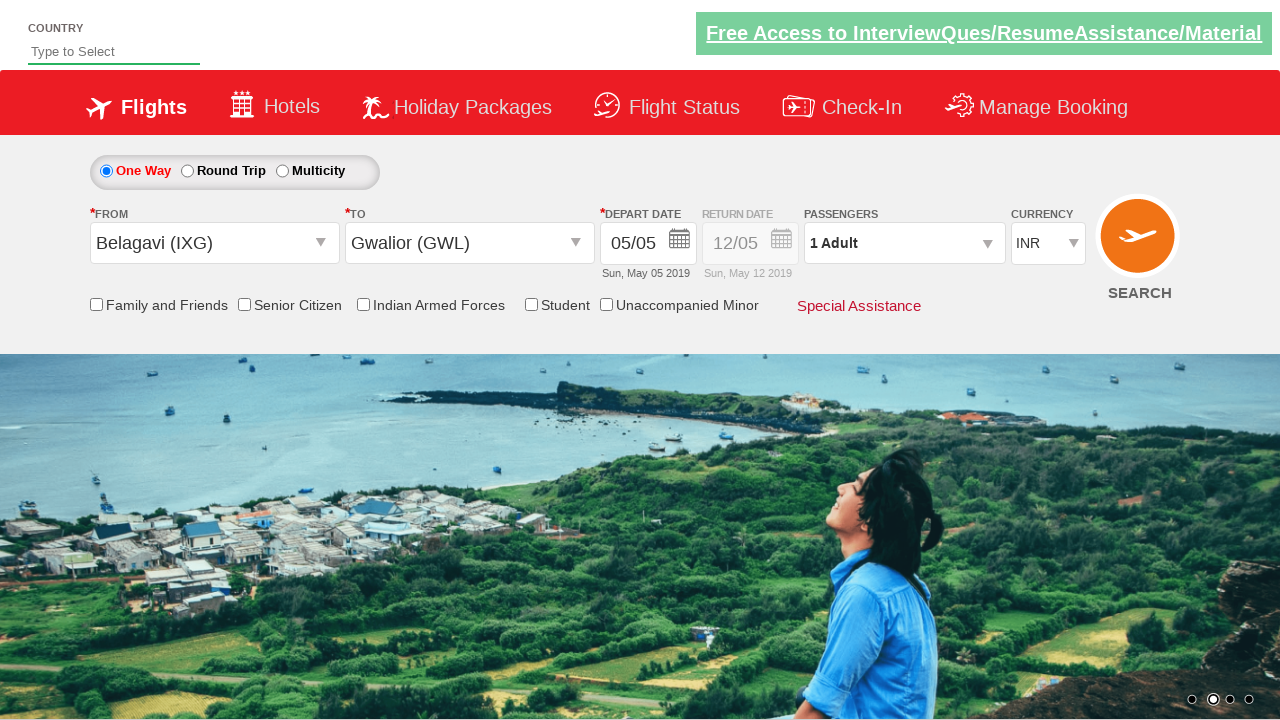